Tests opting out of A/B tests by adding an opt-out cookie on the main page before navigating to the A/B test page

Starting URL: http://the-internet.herokuapp.com

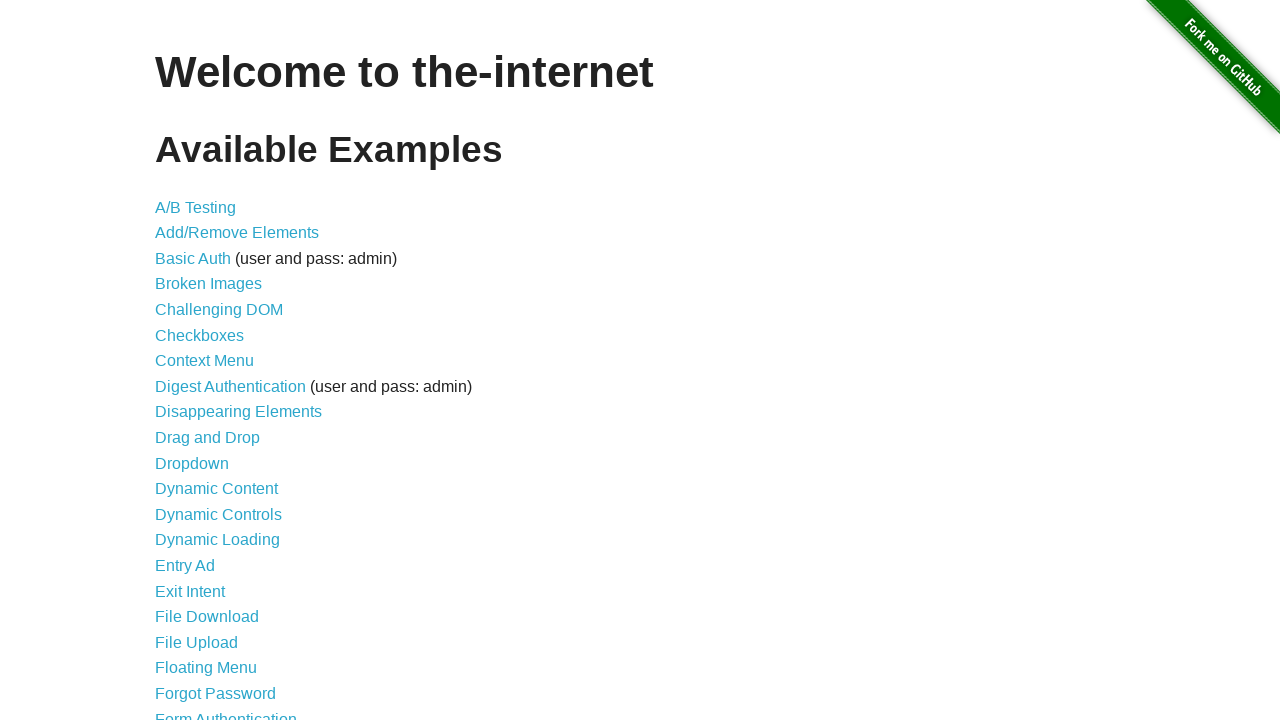

Added optimizelyOptOut cookie to opt out of A/B test
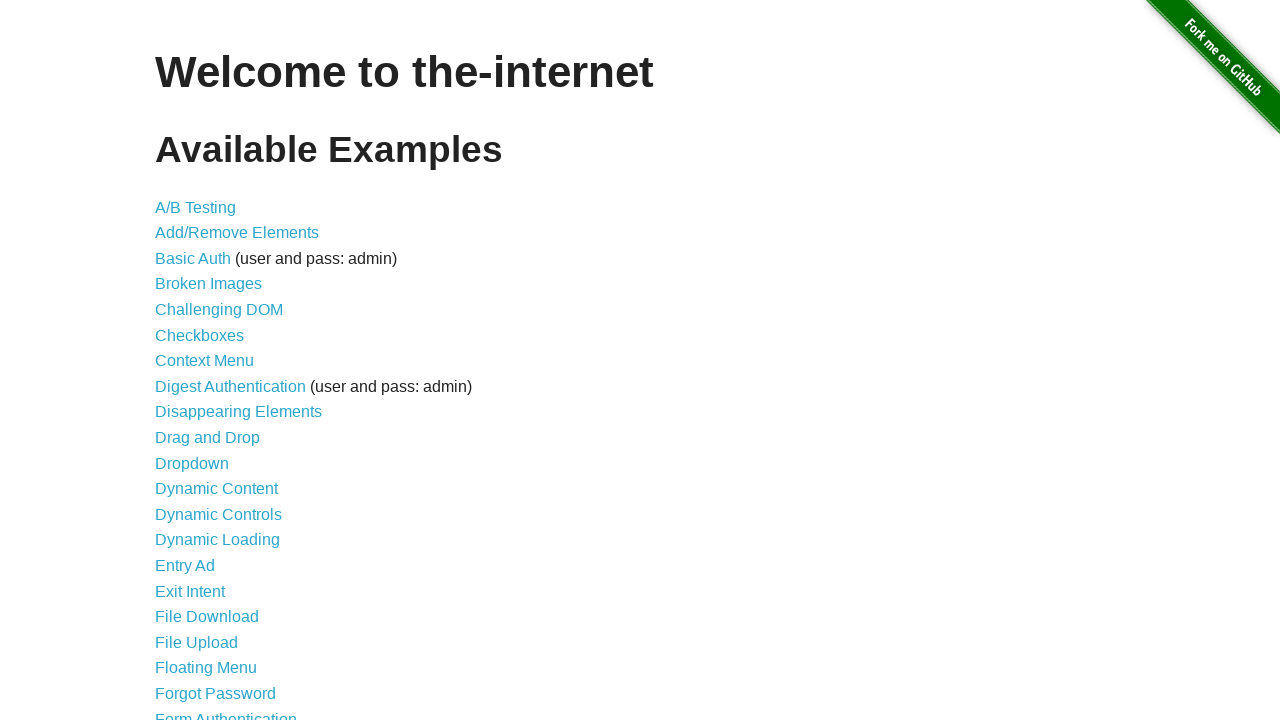

Navigated to A/B test page
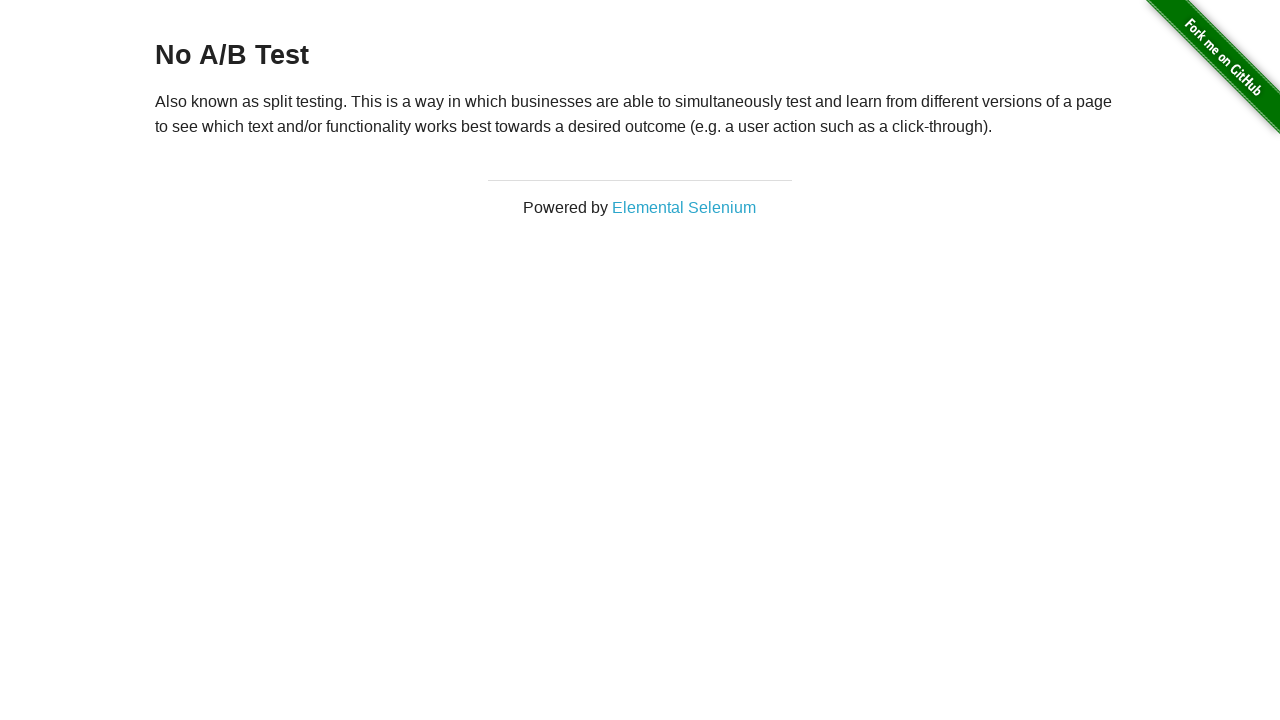

Retrieved heading text from page
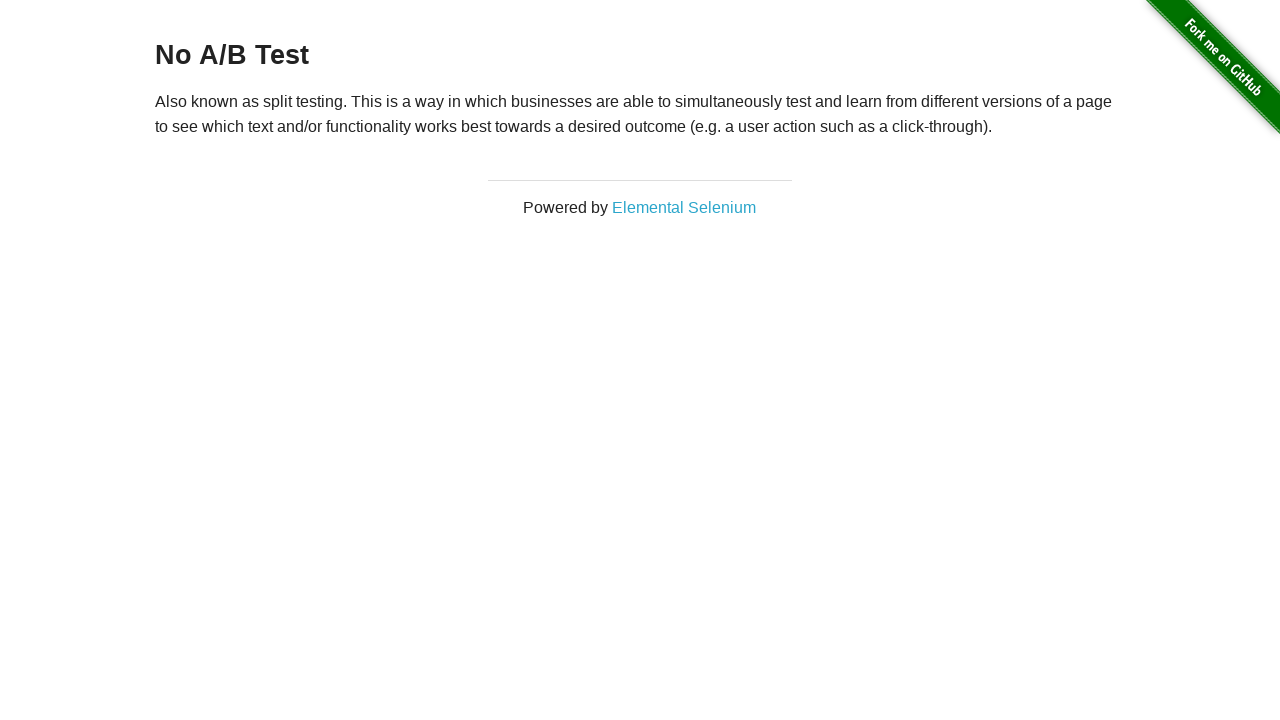

Verified heading shows 'No A/B Test' - opt-out cookie successful
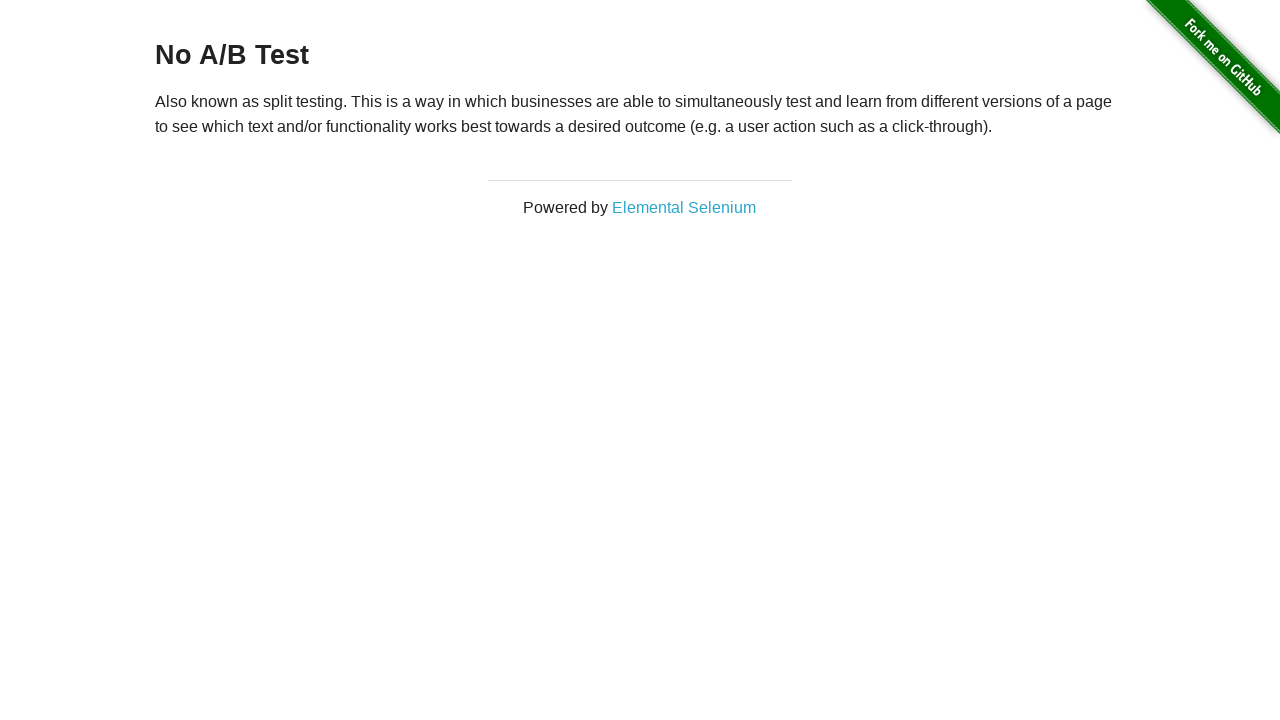

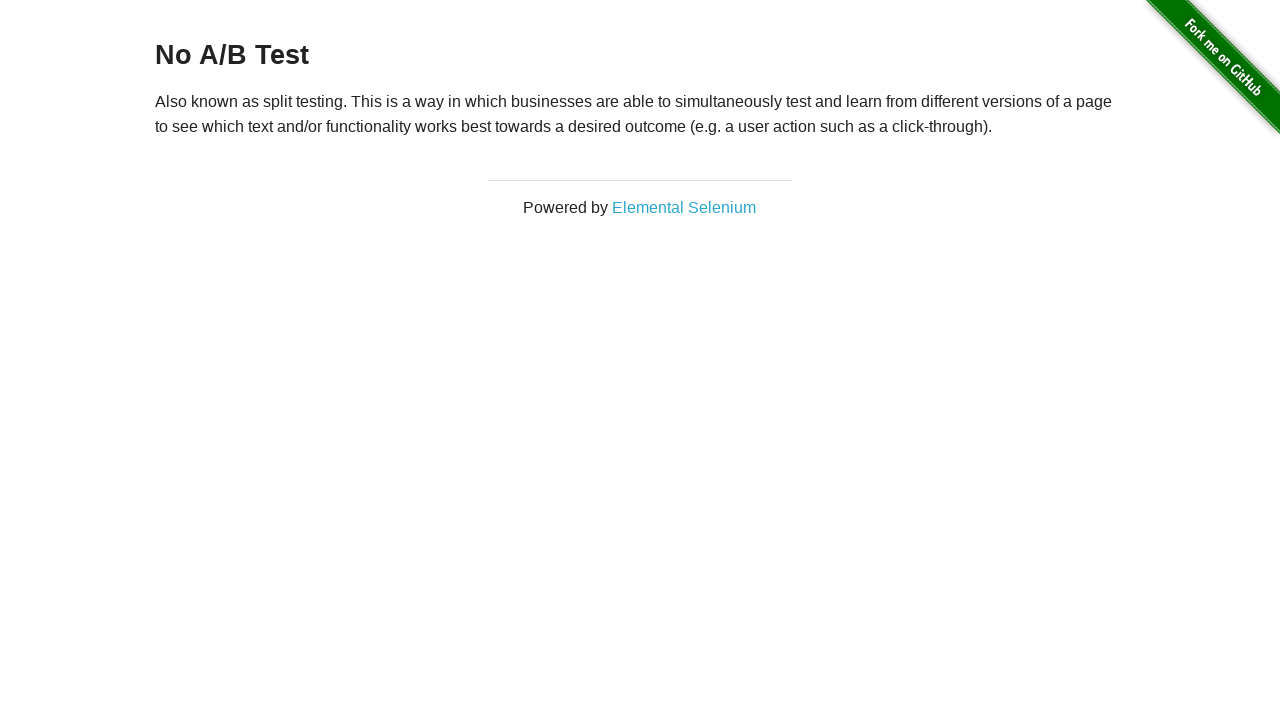